Tests dynamic content loading by clicking a button and waiting for text to appear

Starting URL: https://the-internet.herokuapp.com/dynamic_loading/1

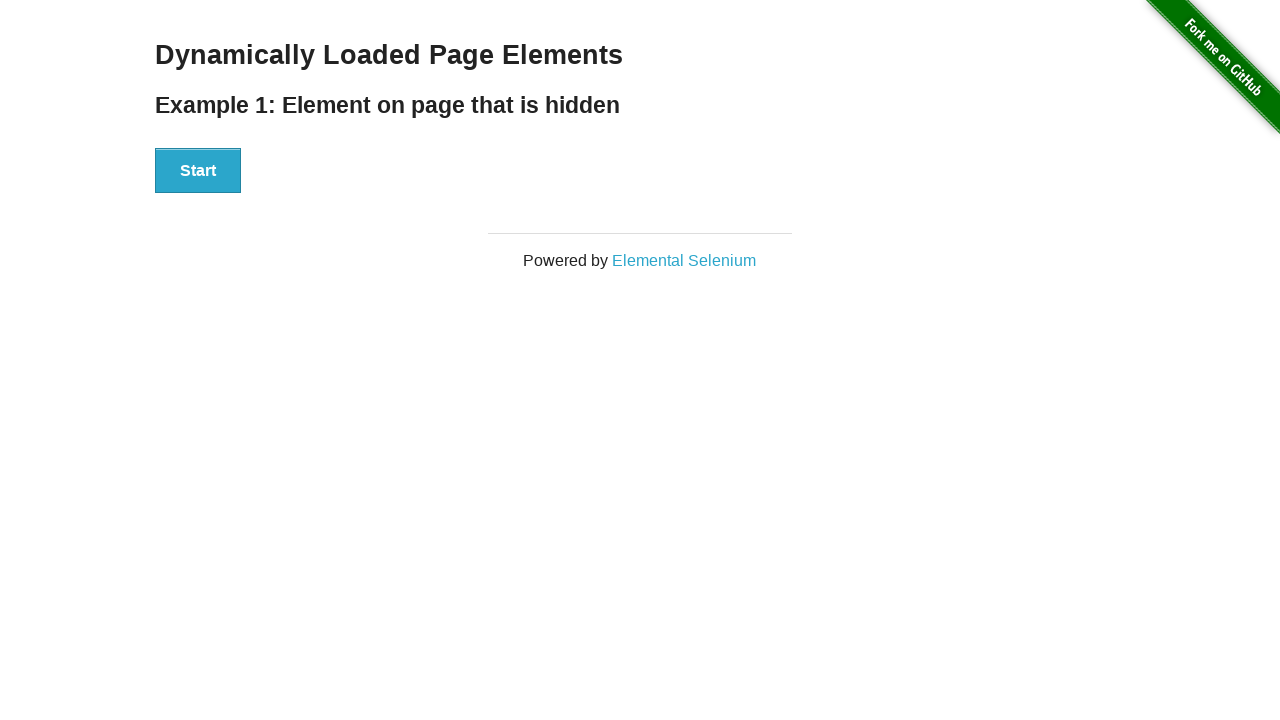

Clicked start button to trigger dynamic content loading at (198, 171) on div#start button
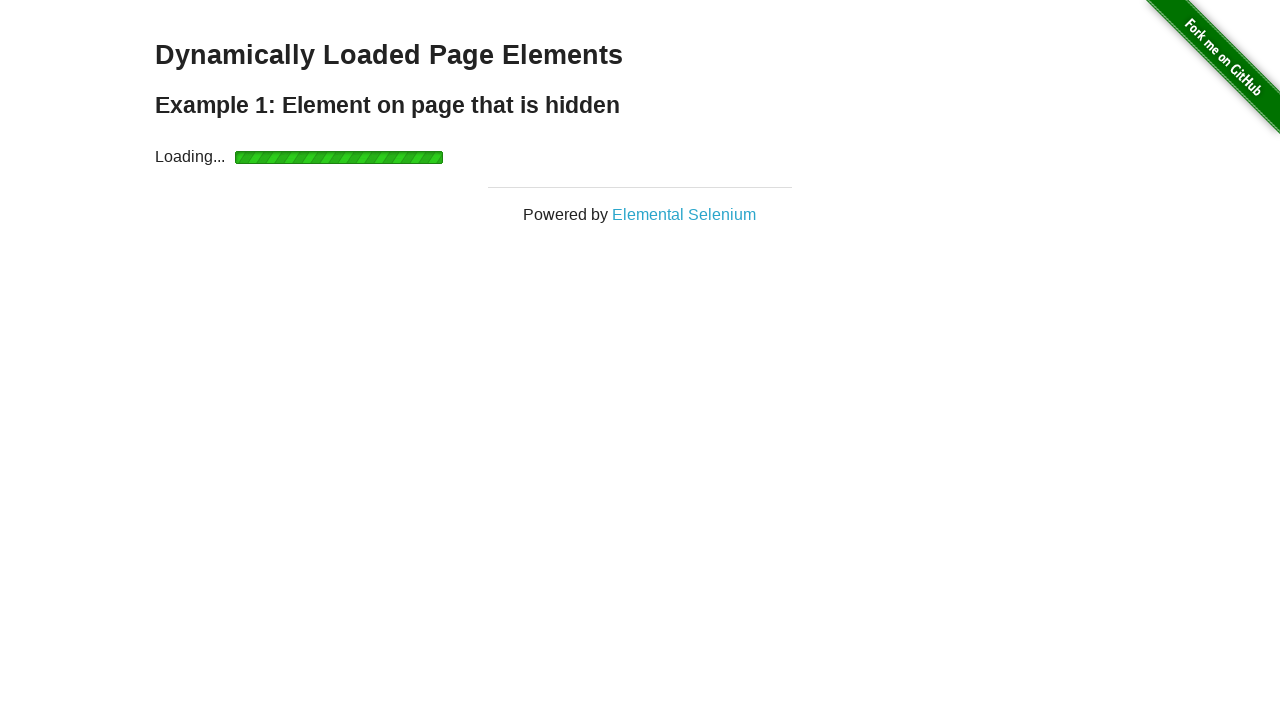

Waited for 'Hello World!' text to appear in the finish section
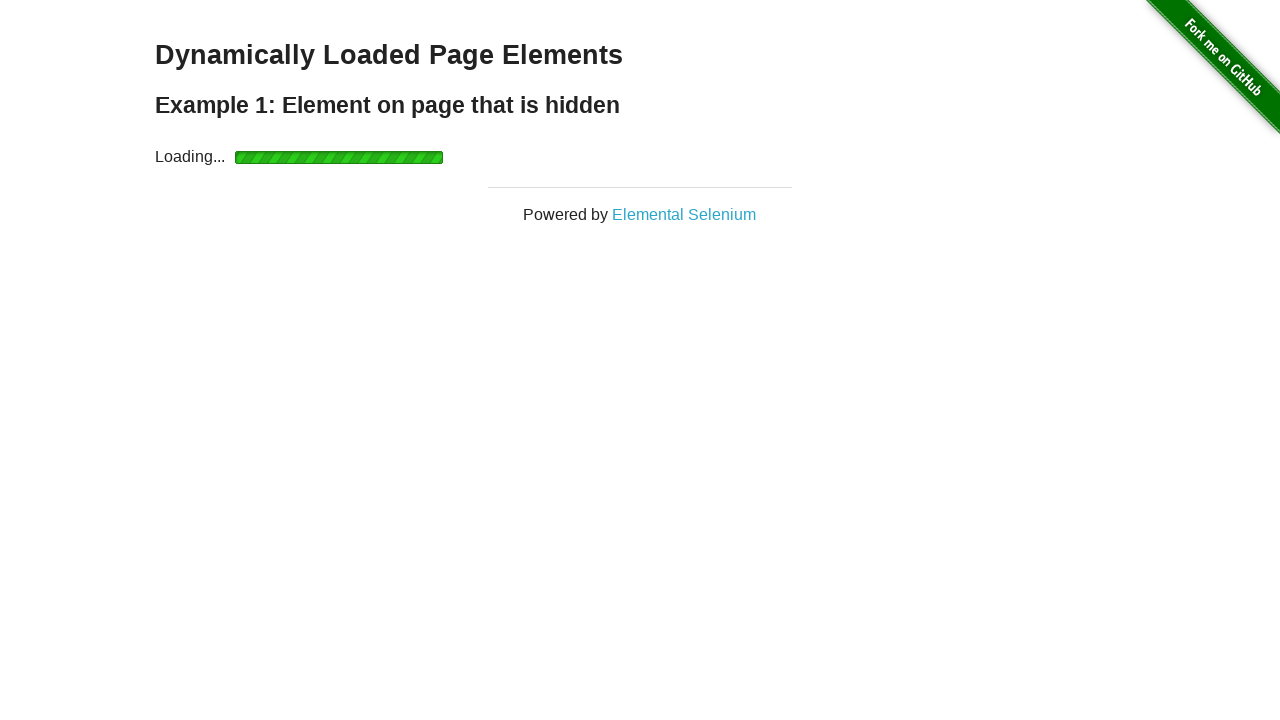

Verified that 'Hello World!' text is visible and matches expected content
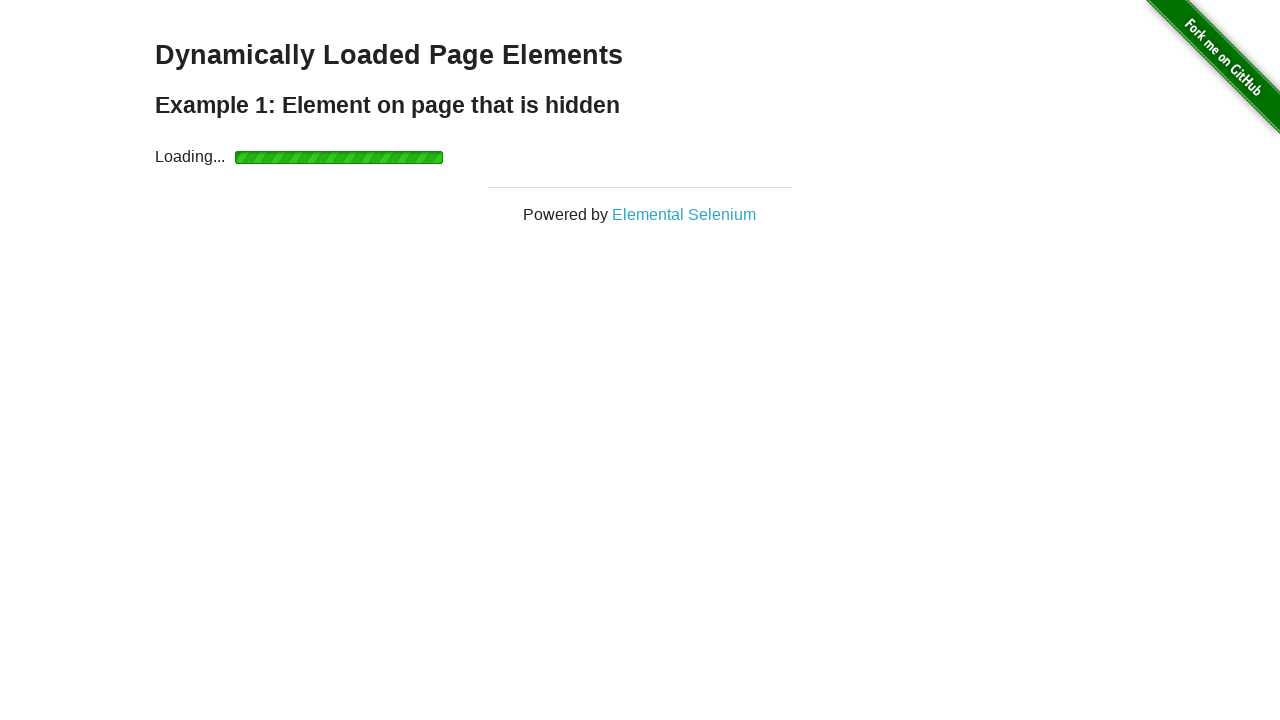

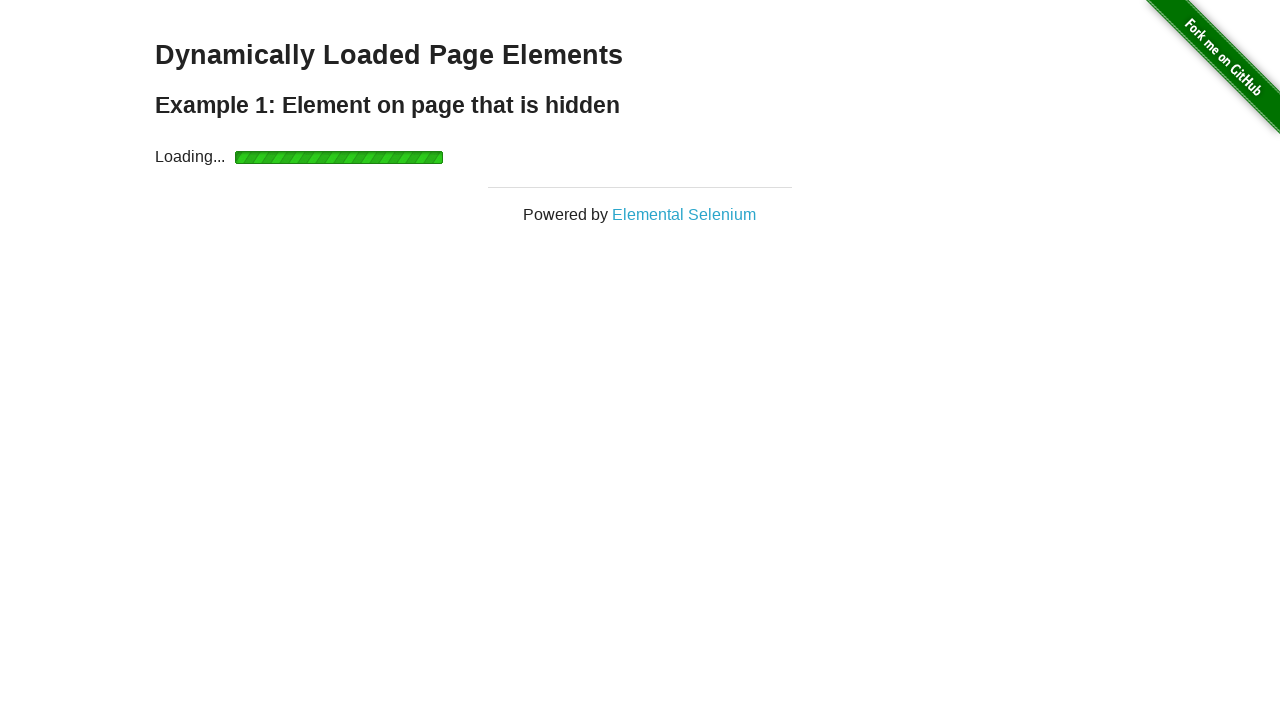